Tests navigation to the Target Circle page by clicking the circle navigation link

Starting URL: https://www.target.com

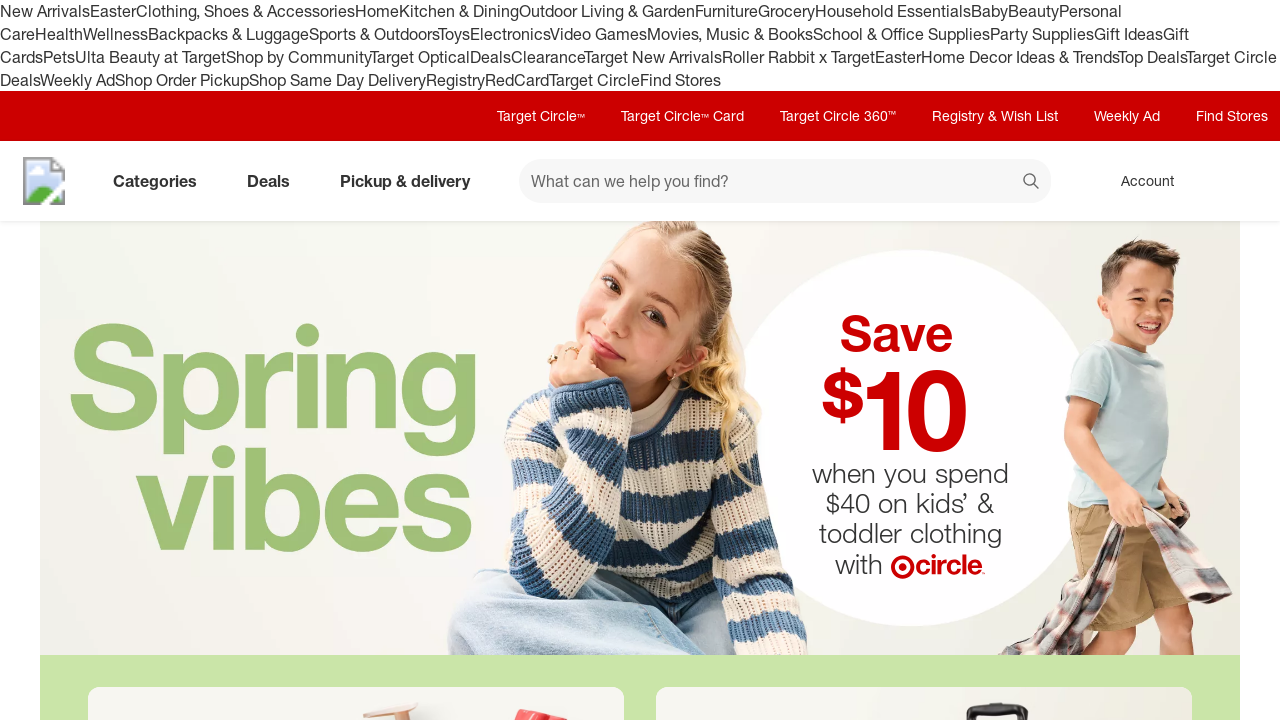

Clicked on Target Circle navigation link at (541, 116) on #utilityNav-circle
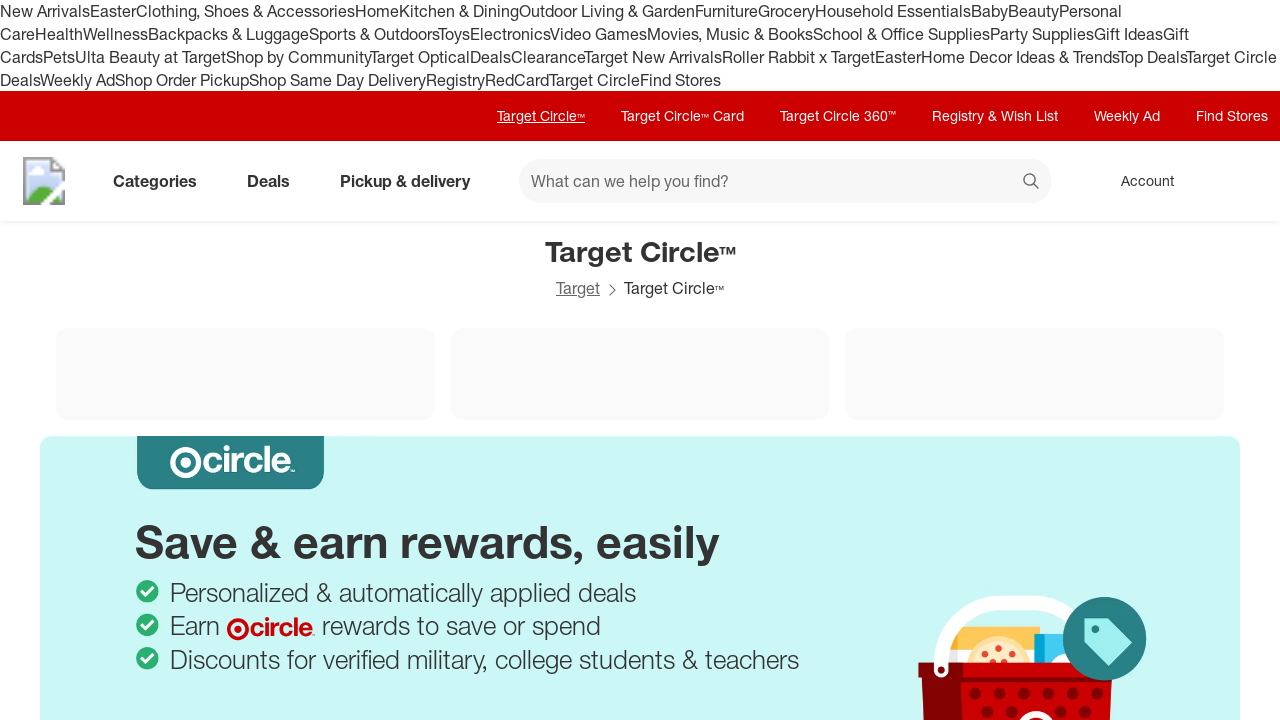

Target Circle page loaded successfully
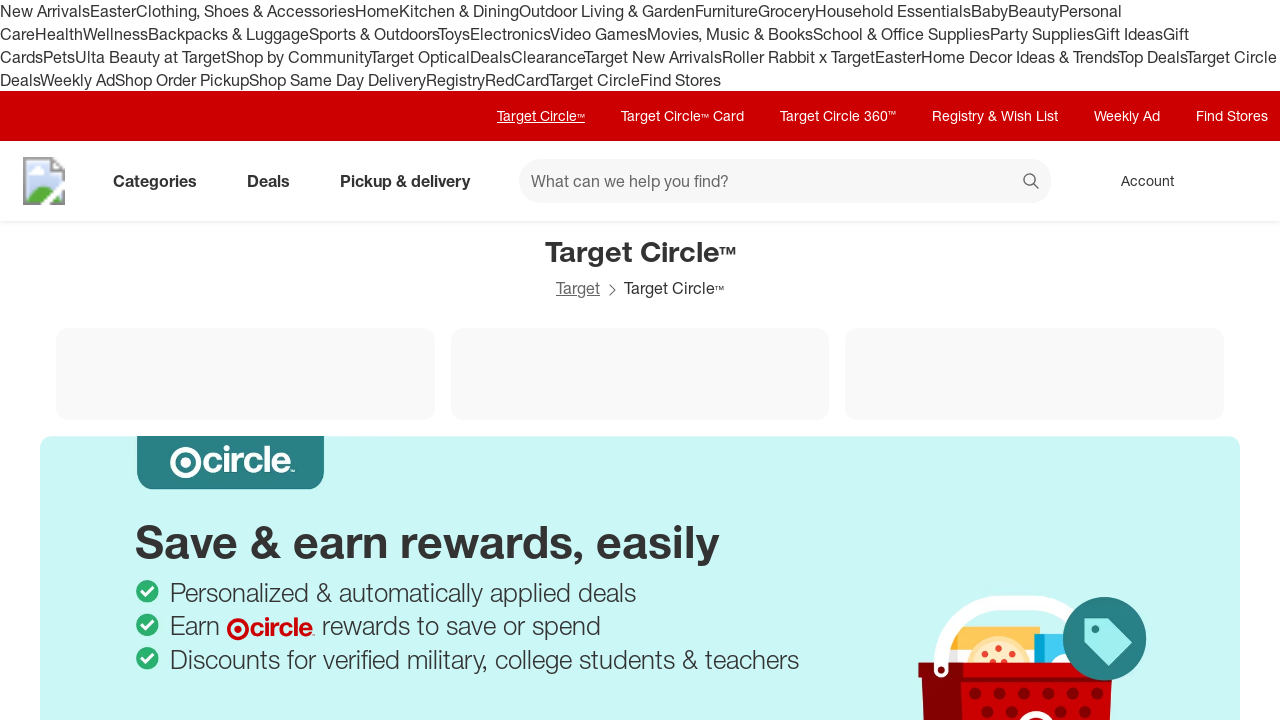

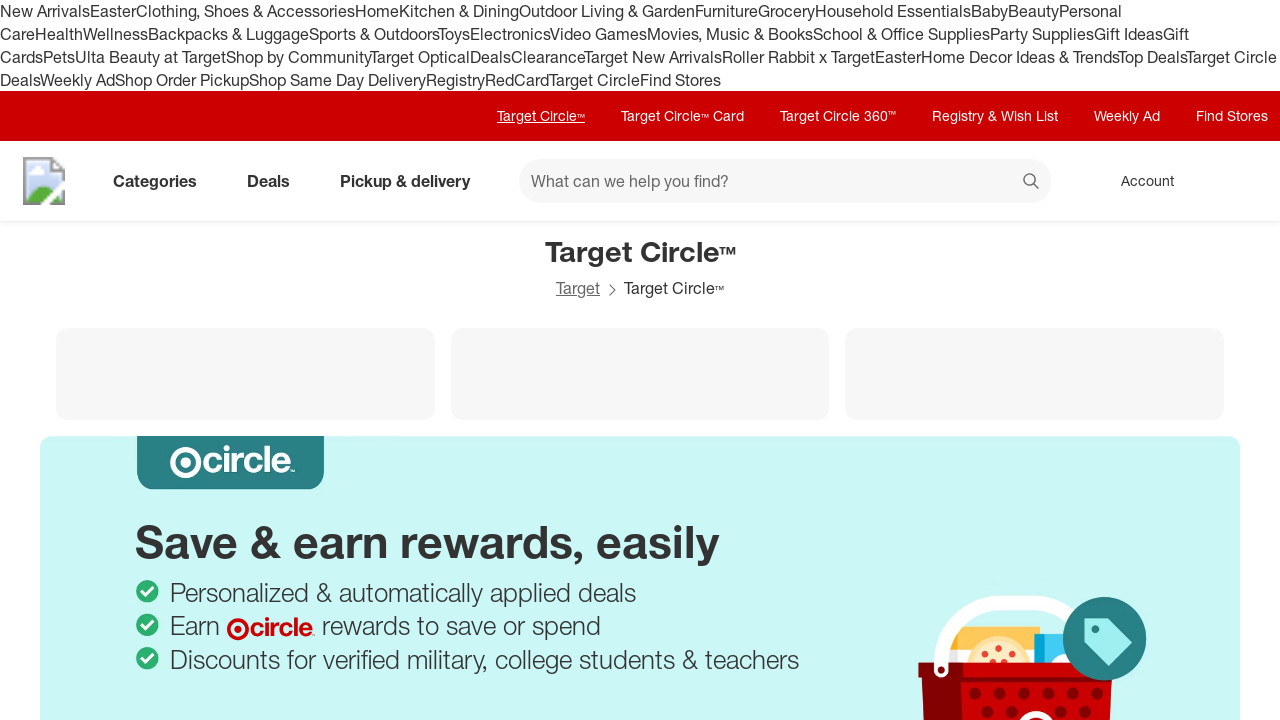